Tests iframe handling by switching to a single iframe, entering text in an input field, then switching back to the main content and locating a Home link element.

Starting URL: https://demo.automationtesting.in/Frames.html

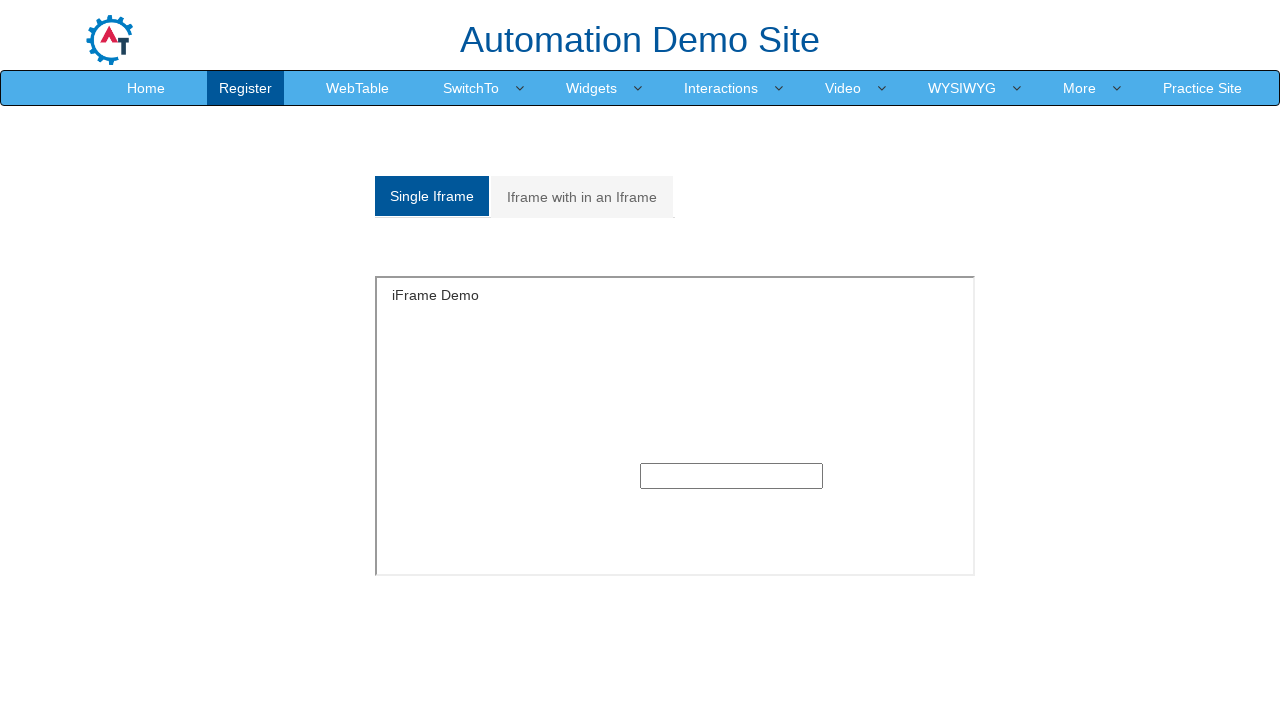

Located the single iframe with ID 'singleframe'
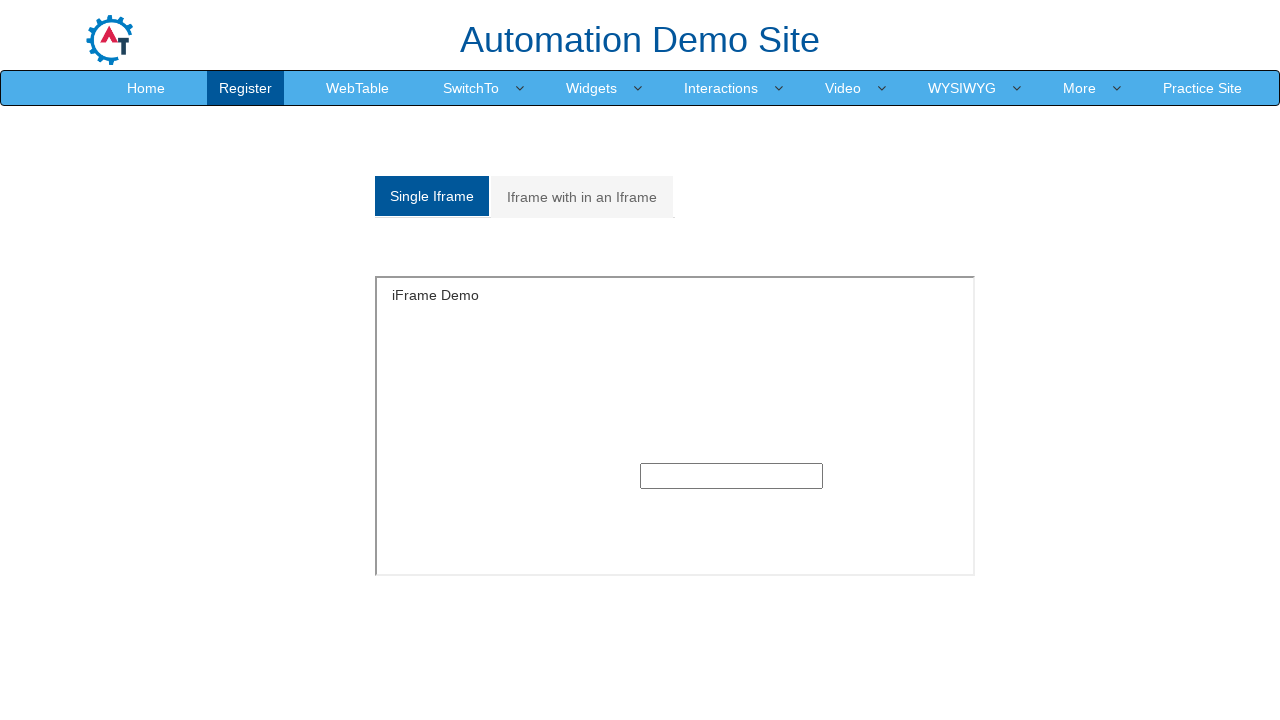

Filled text input inside iframe with 'hwll' on #singleframe >> internal:control=enter-frame >> input[type='text']
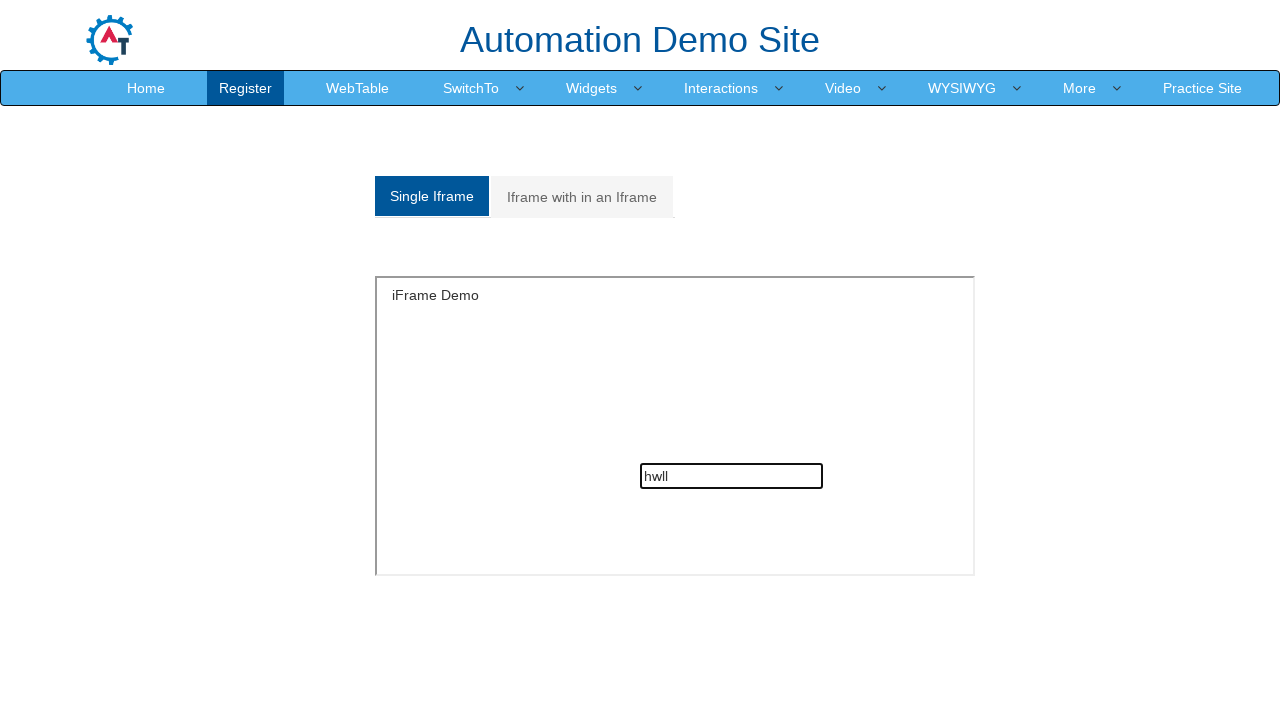

Located the Home link in main page content
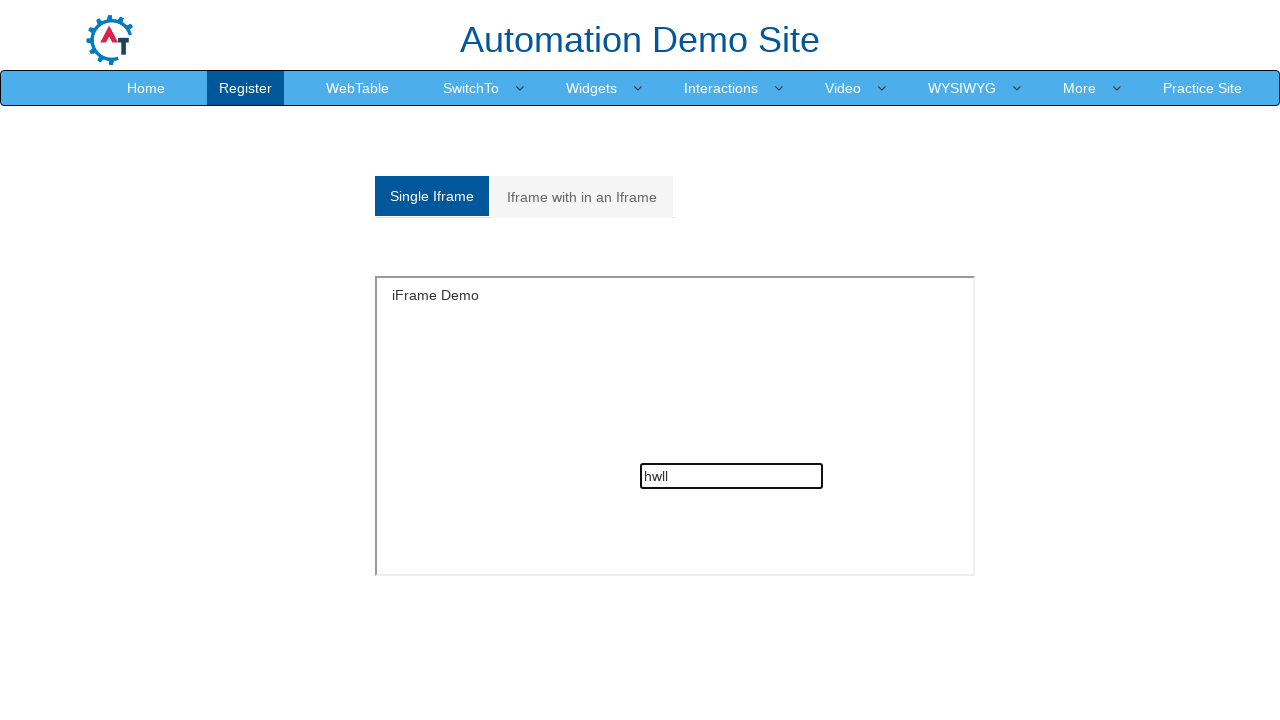

Verified Home link is visible
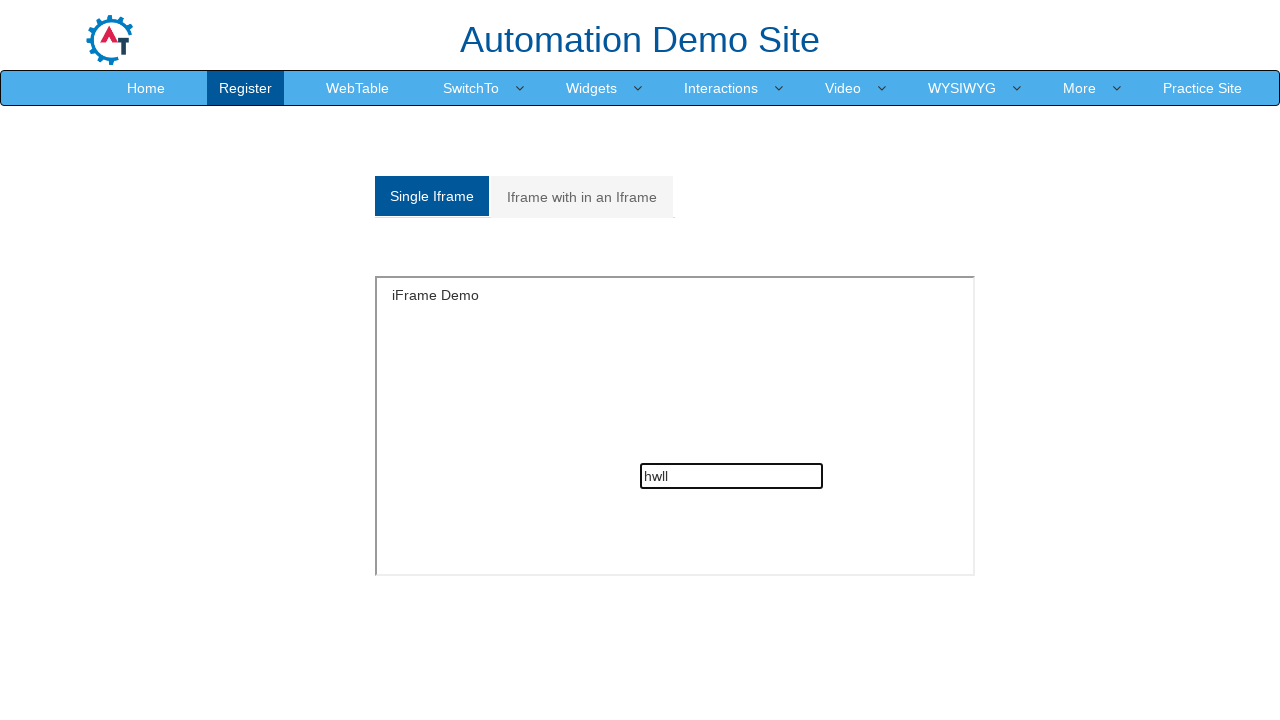

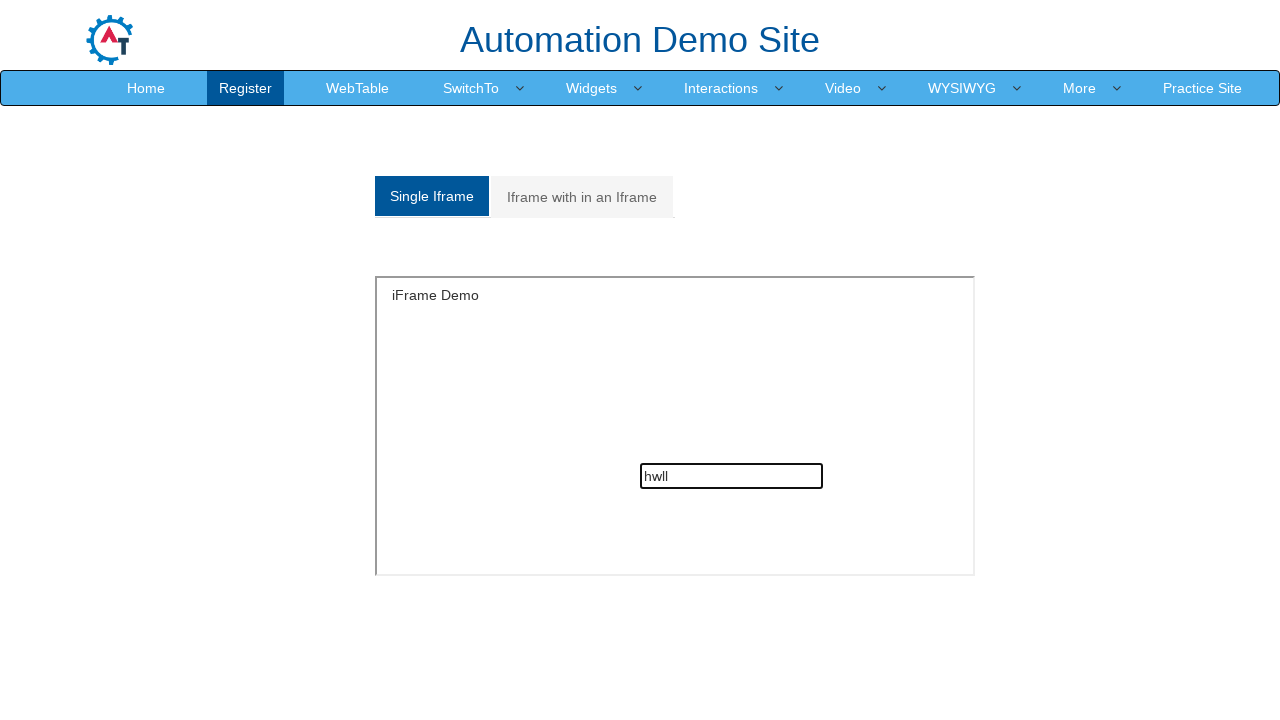